Tests the selectable list functionality on DemoQA by clicking on multiple list items to select them

Starting URL: https://demoqa.com/selectable

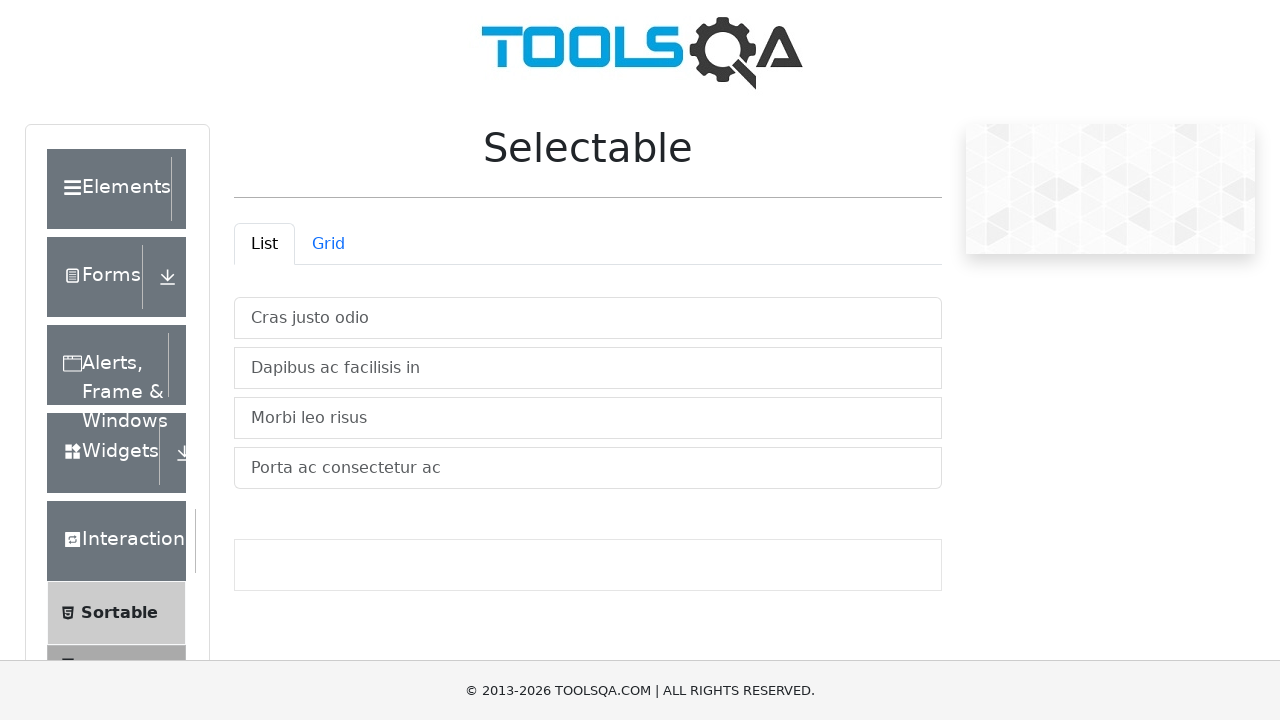

Clicked first selectable item 'Cras justo odio' at (588, 318) on xpath=//li[text()='Cras justo odio']
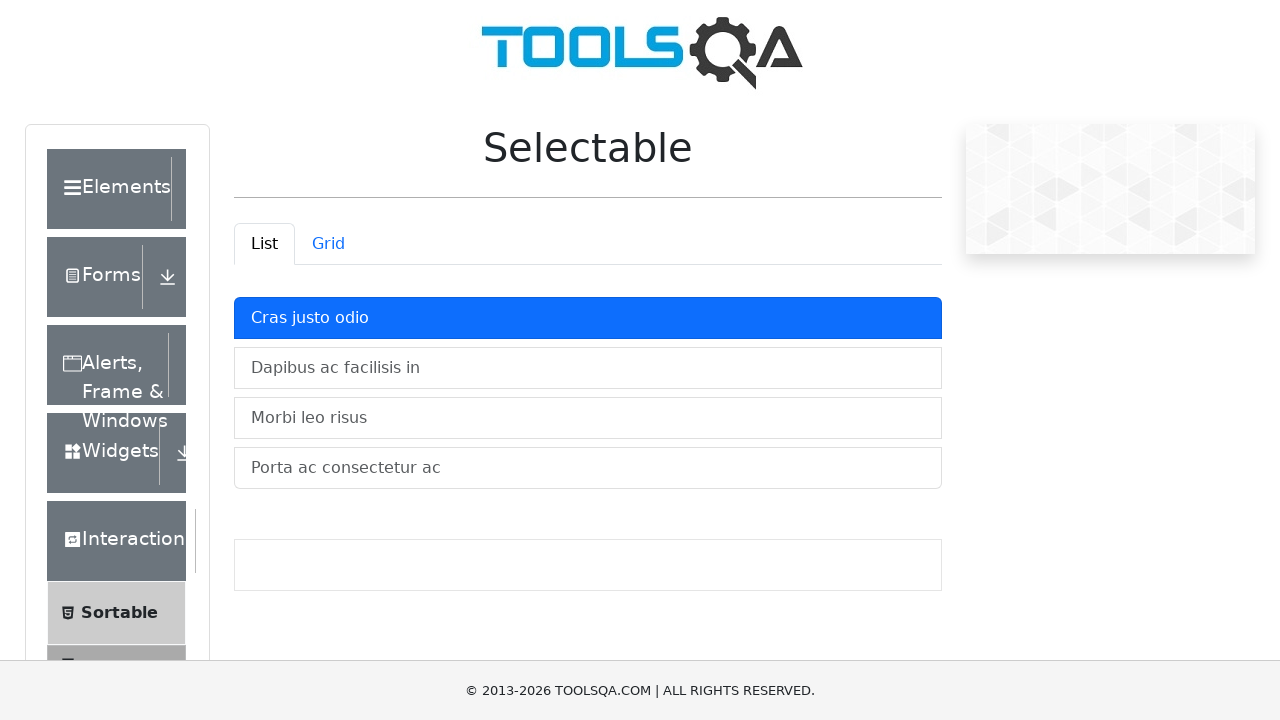

Clicked second selectable item 'Morbi leo risus' at (588, 418) on xpath=//li[text()='Morbi leo risus']
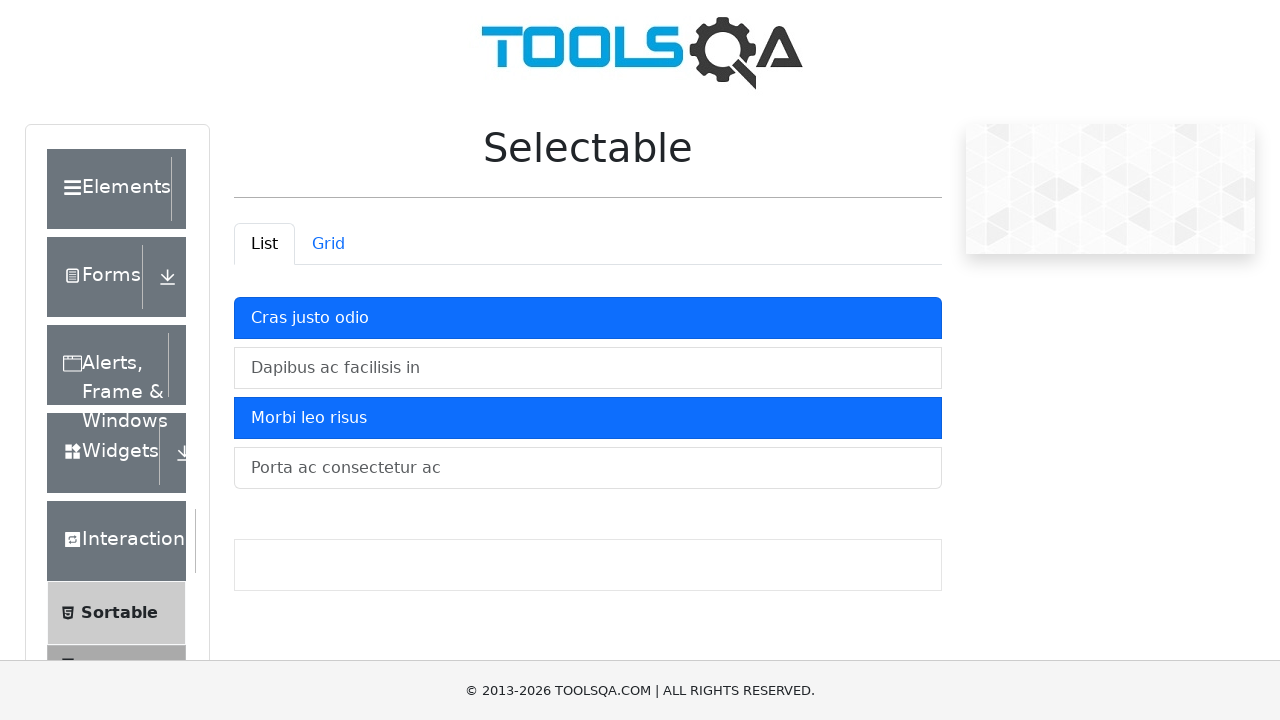

Waited 1000ms for selections to be visible
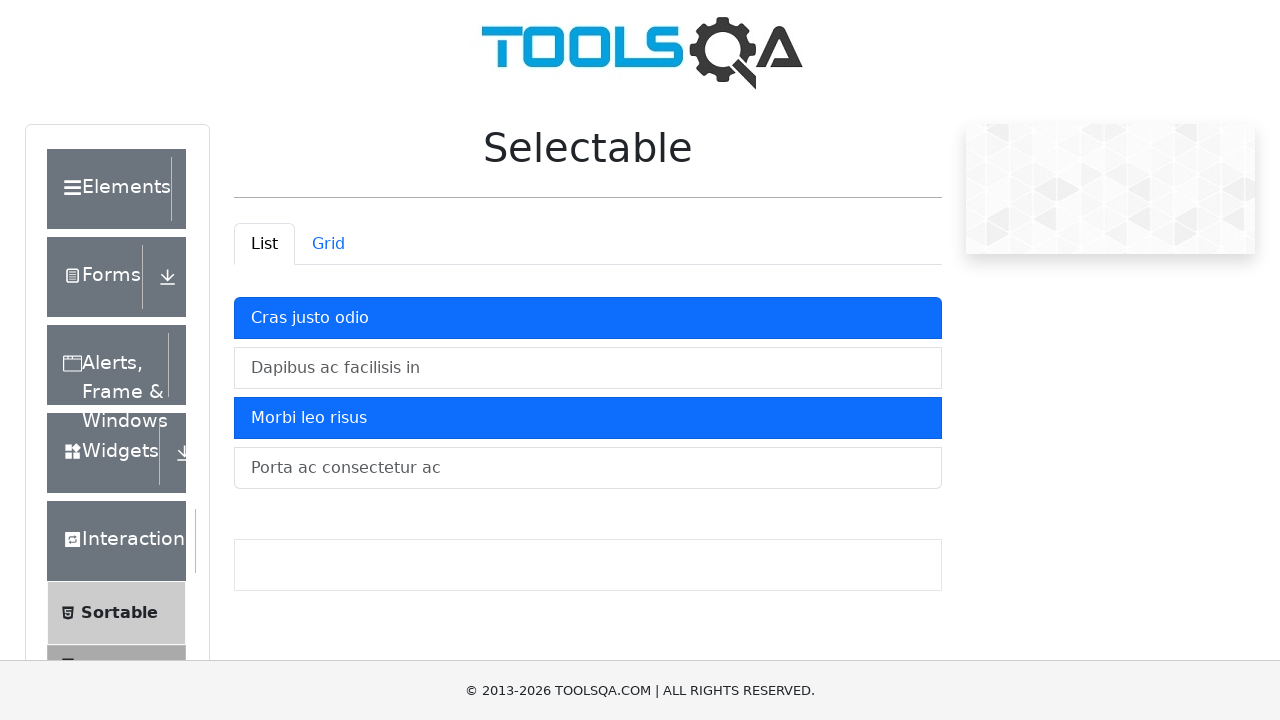

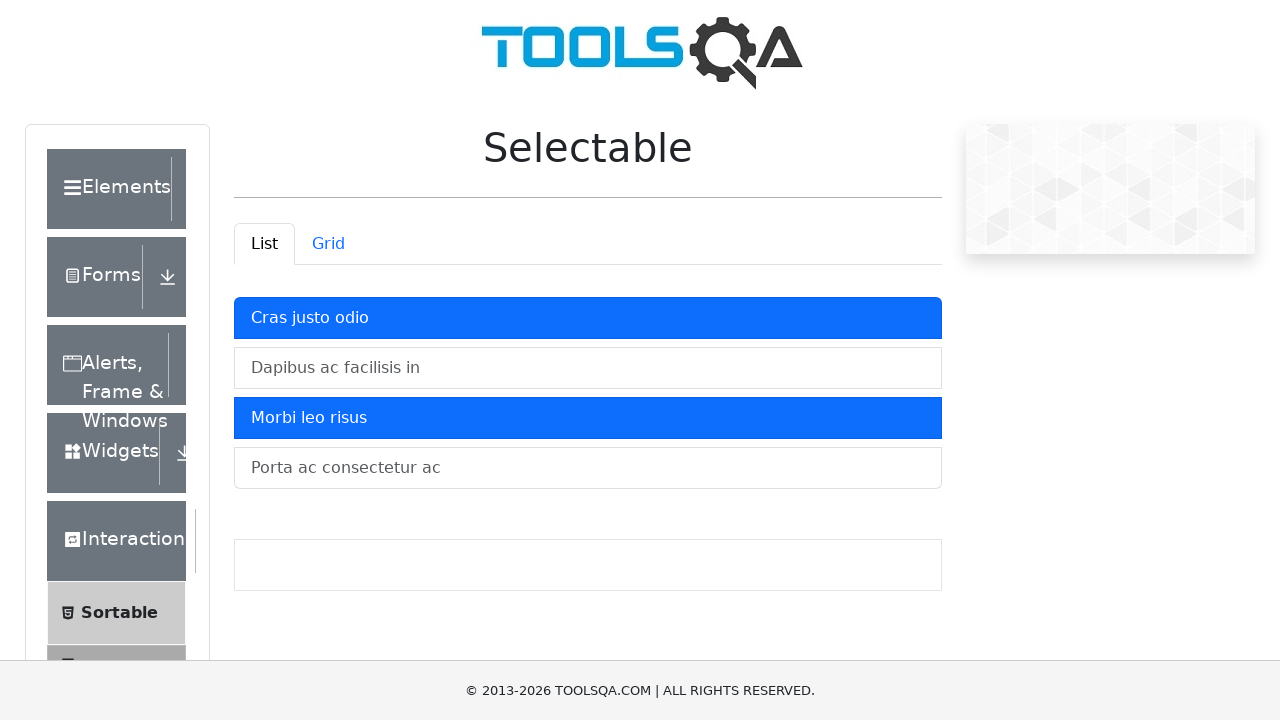